Navigates to the team page and verifies the three author names are correct

Starting URL: http://www.99-bottles-of-beer.net/

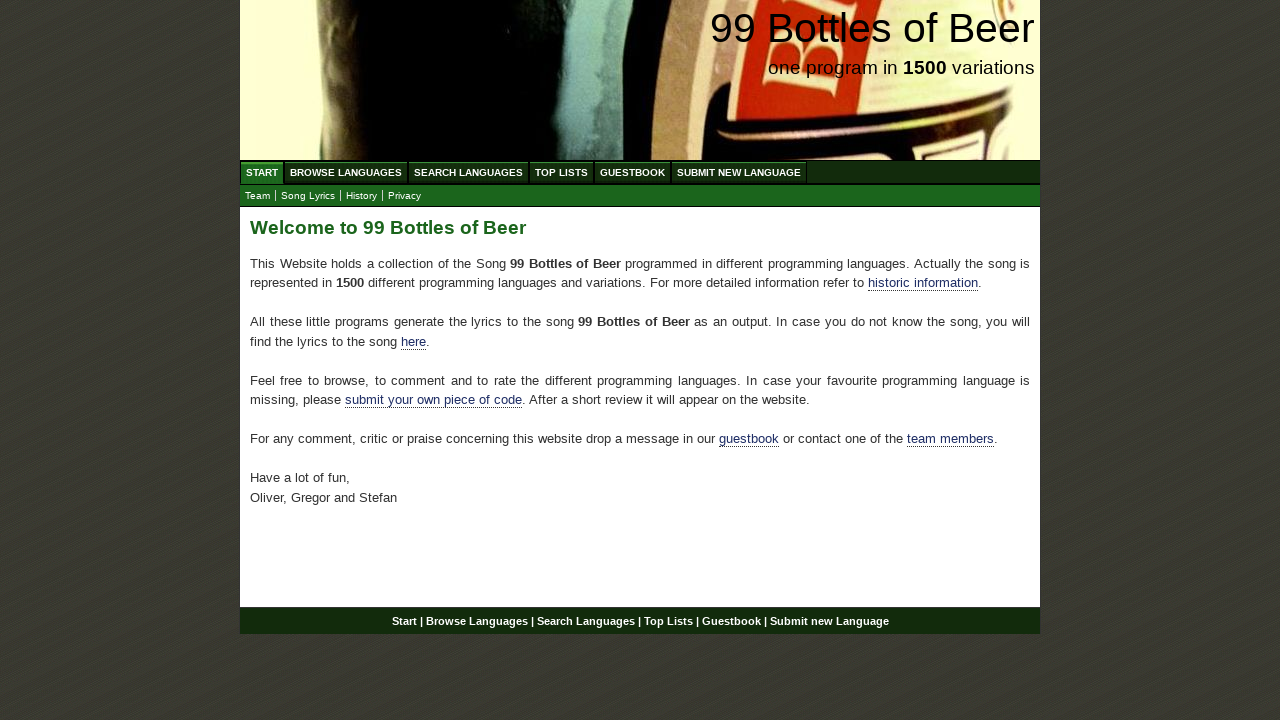

Clicked on team link at (258, 196) on a[href='team.html']
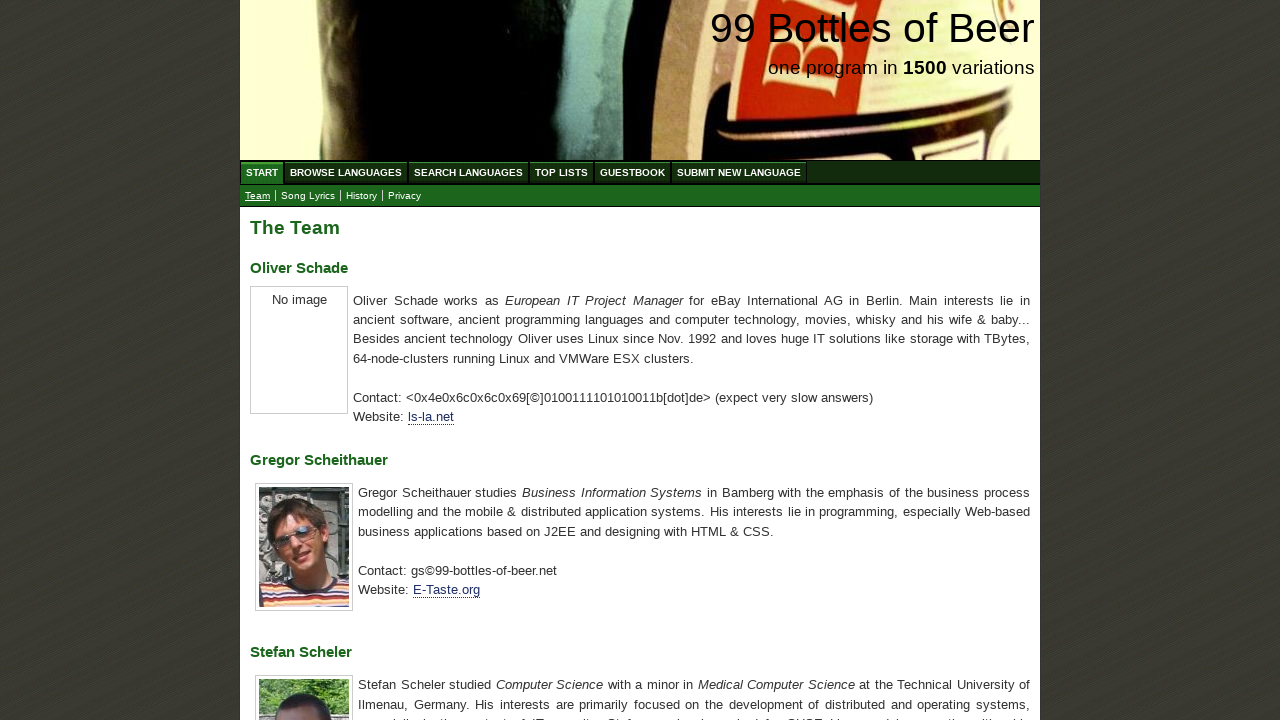

Waited for author name elements (h3) to load
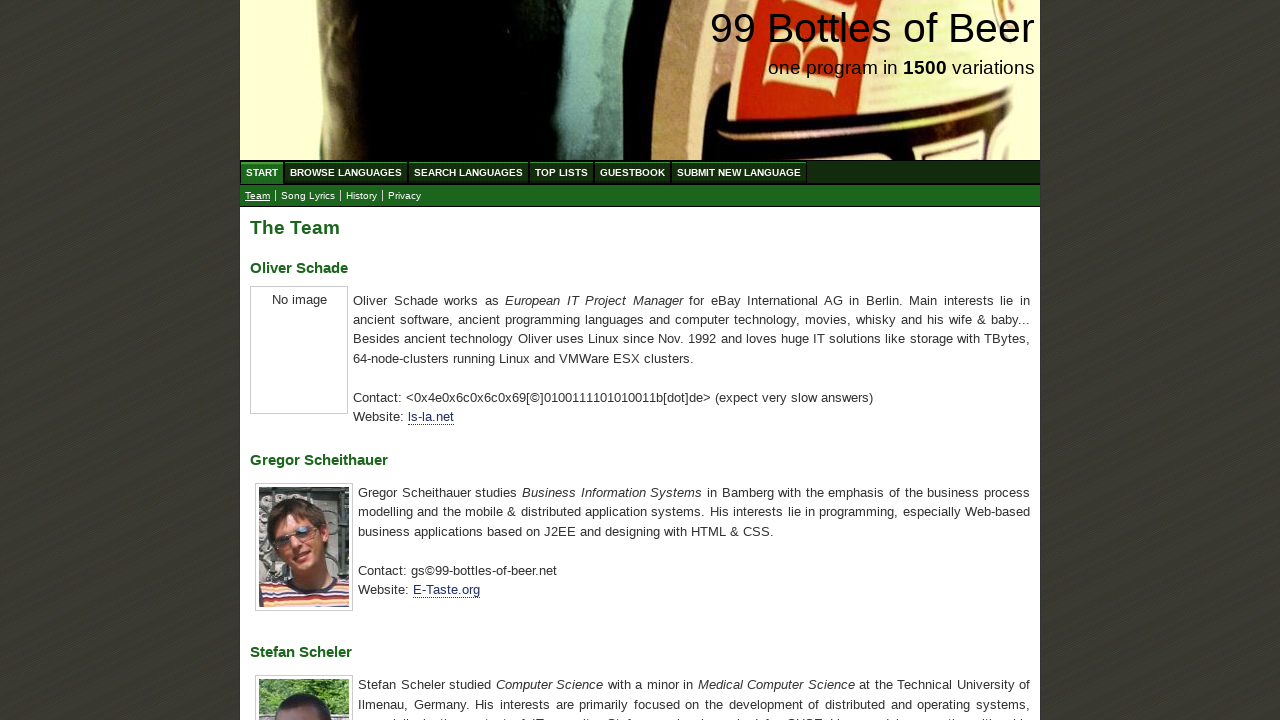

Retrieved all author name elements
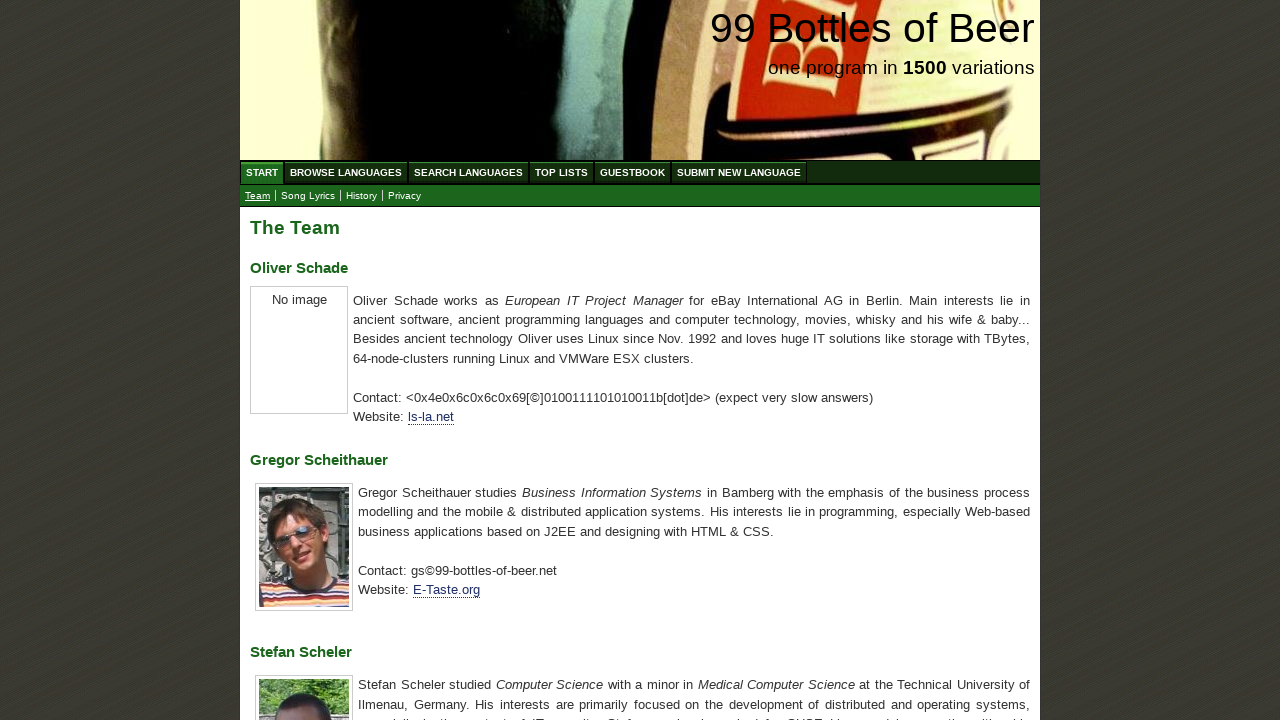

Extracted author names from elements
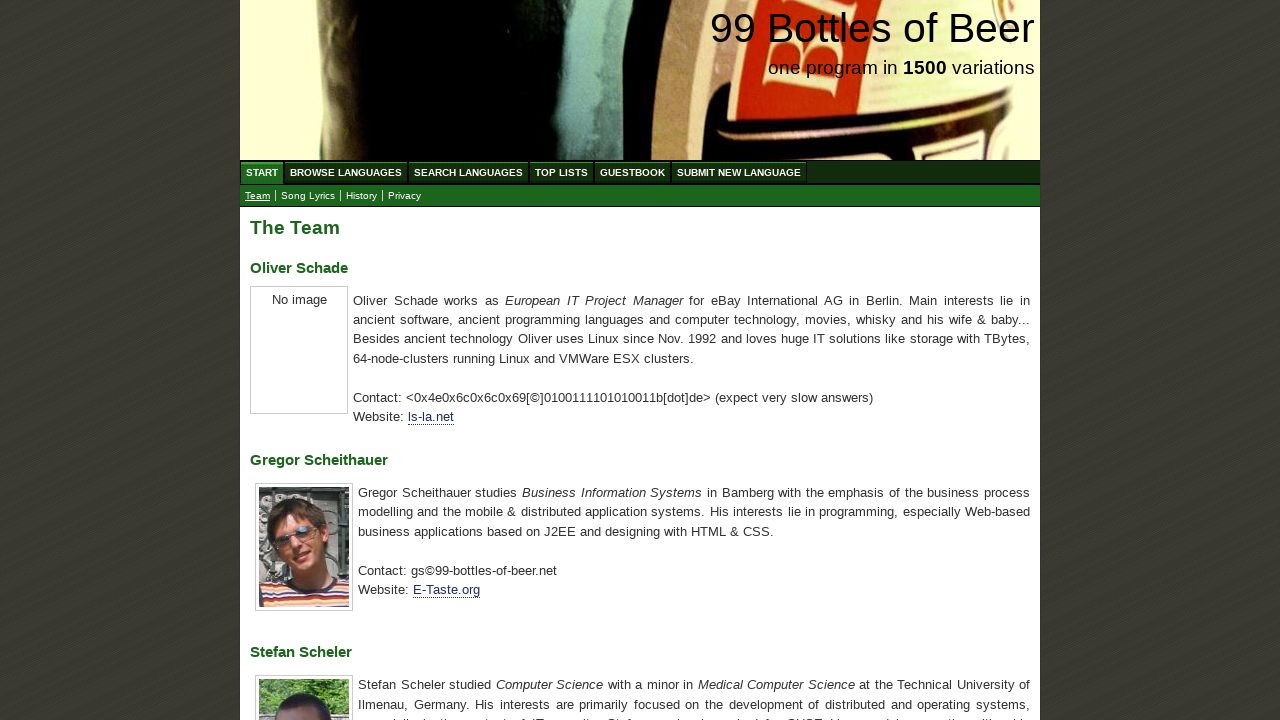

Set expected author names list
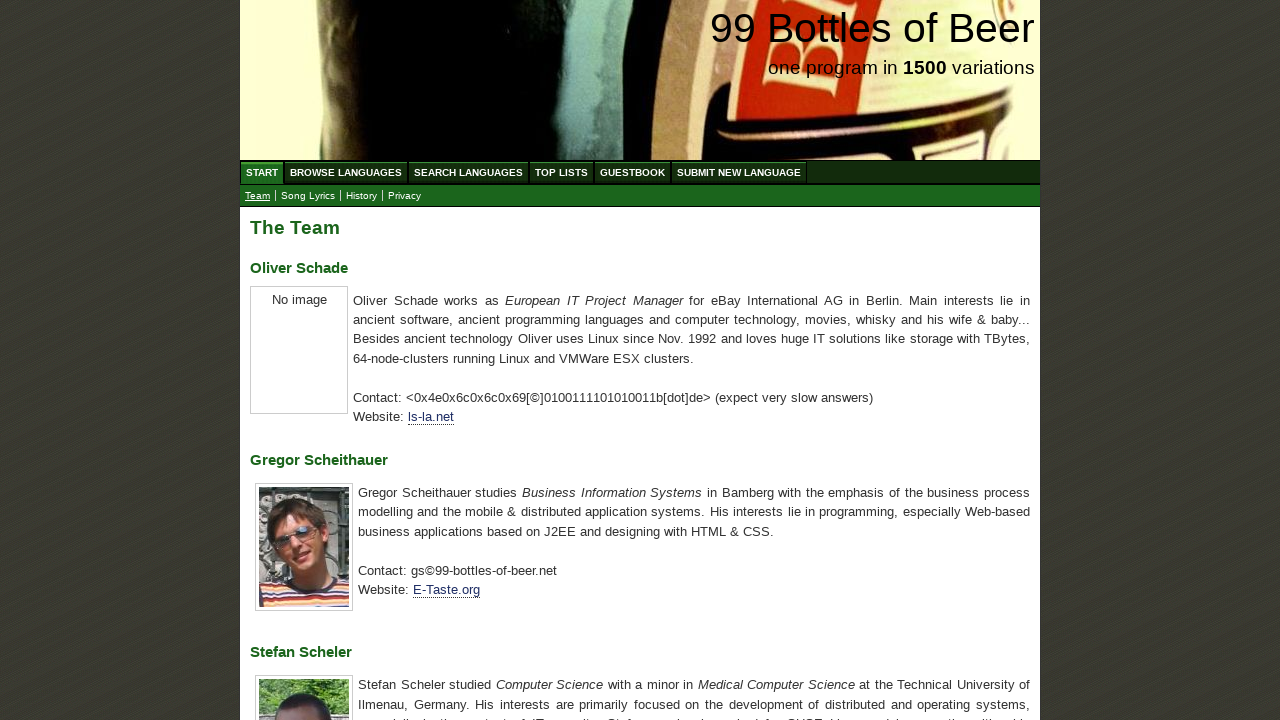

Verified author names match expected values: Oliver Schade, Gregor Scheithauer, Stefan Scheler
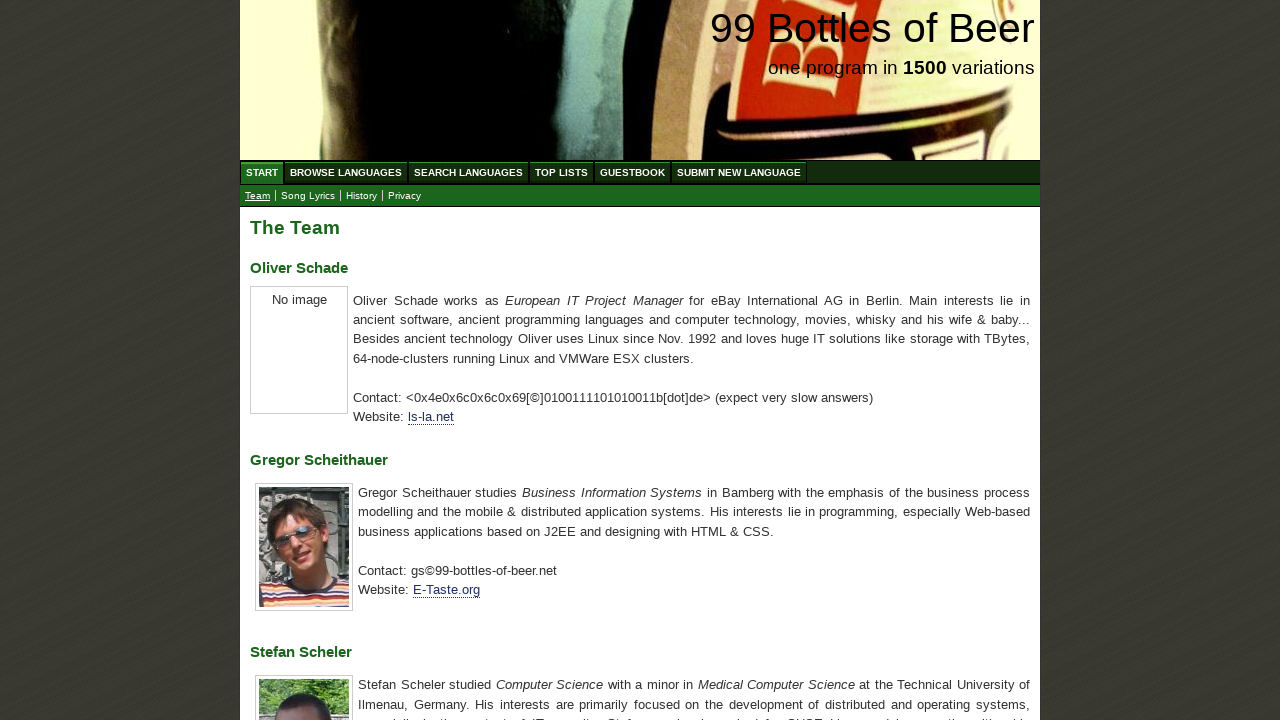

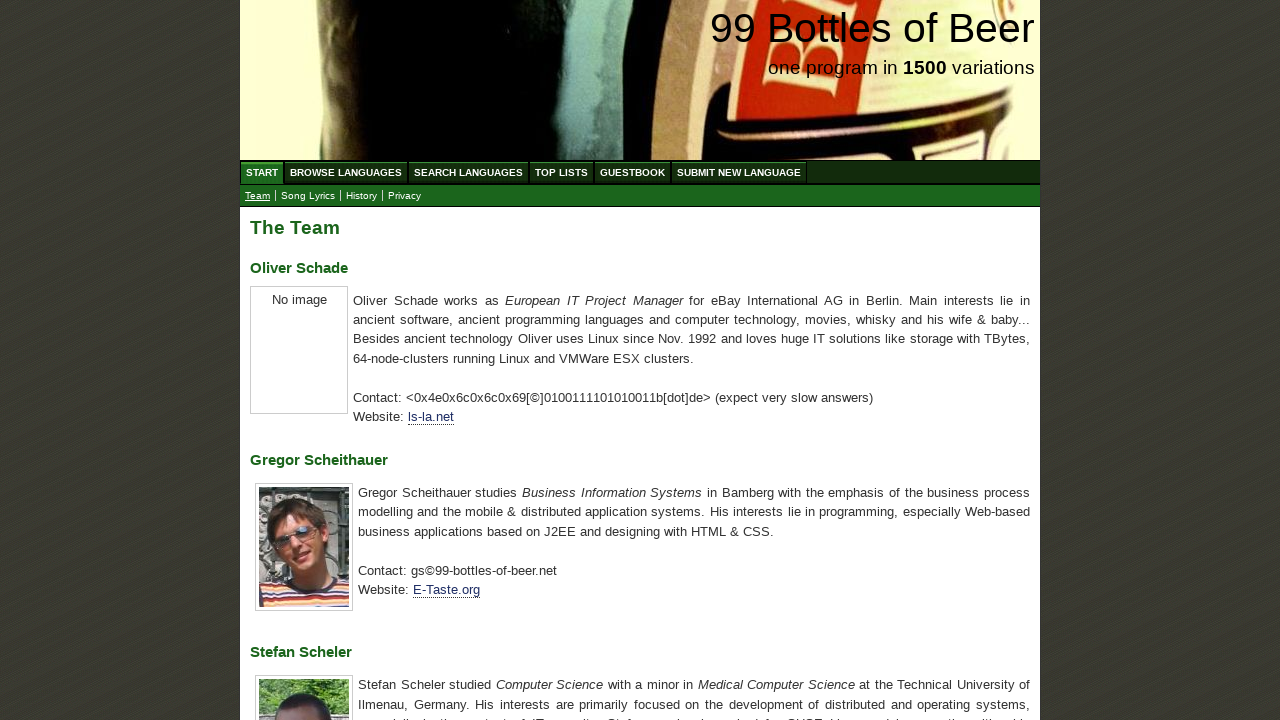